Tests navigation by clicking on the first link (A/B Testing) from the homepage and verifies the URL changes to the abtest page.

Starting URL: https://the-internet.herokuapp.com/

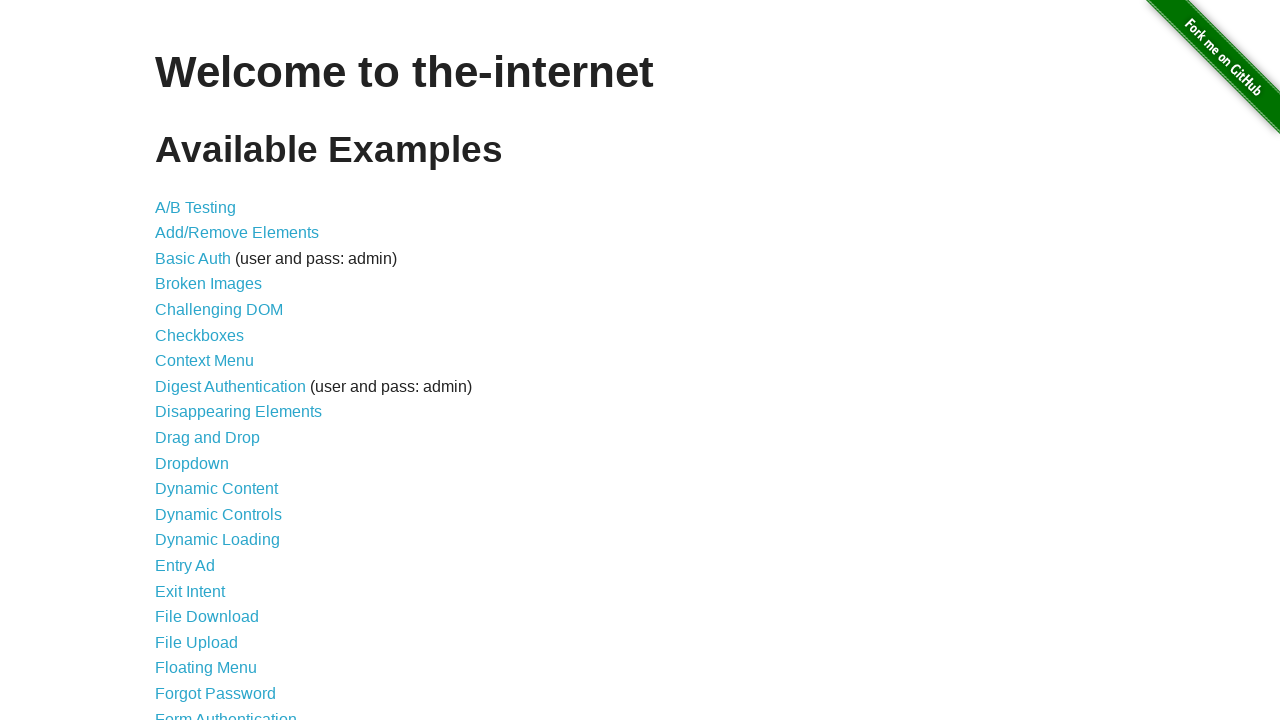

Clicked on the first link (A/B Testing) from the homepage at (196, 207) on #content>ul>li:nth-child(1)>a
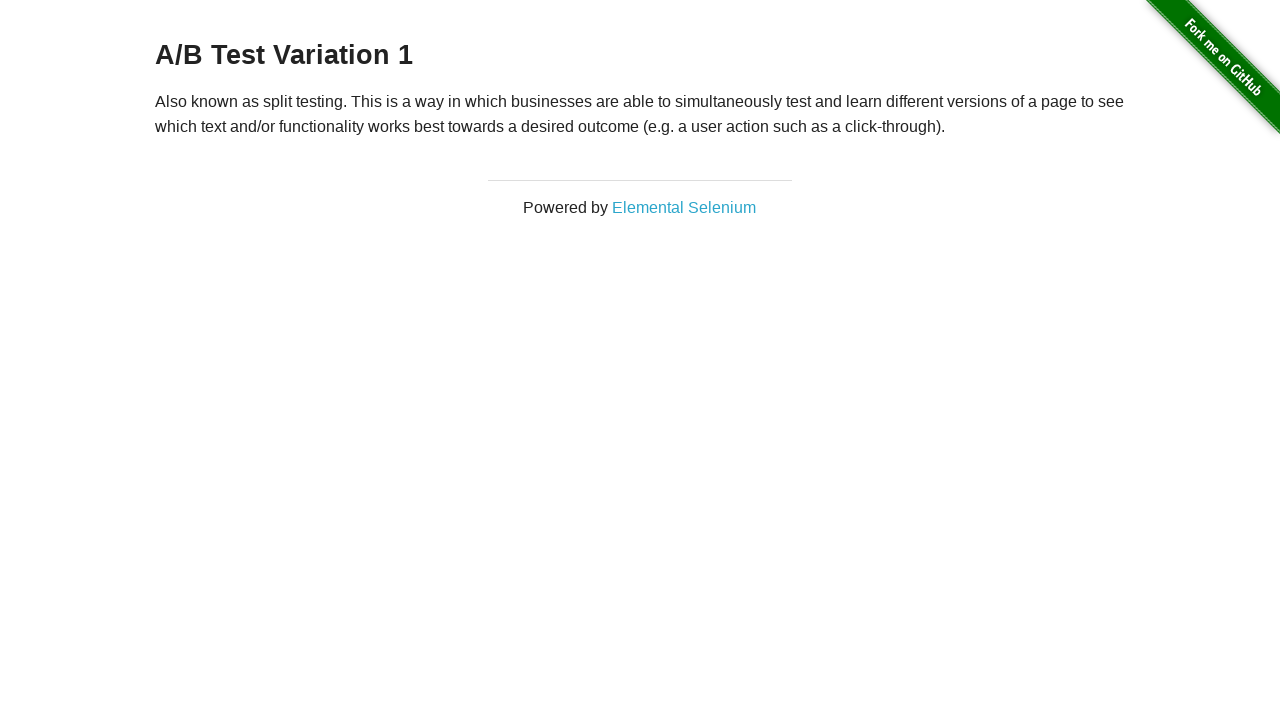

Verified navigation to A/B Testing page at https://the-internet.herokuapp.com/abtest
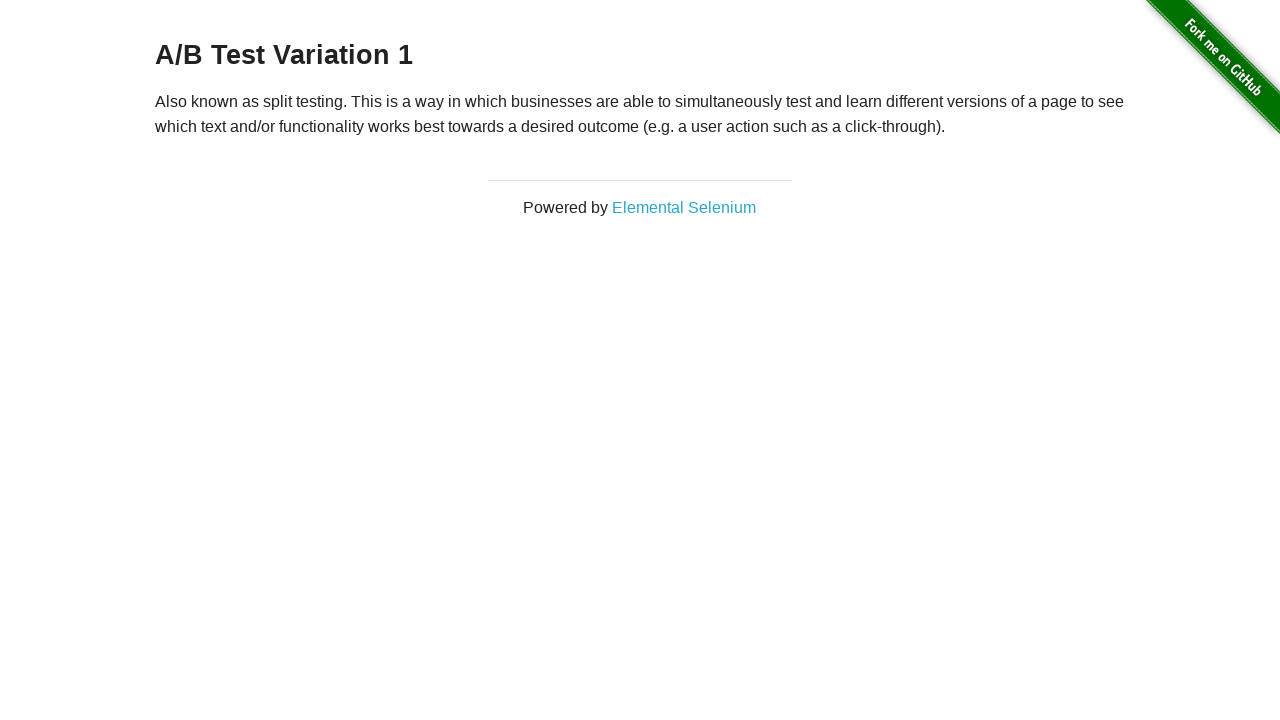

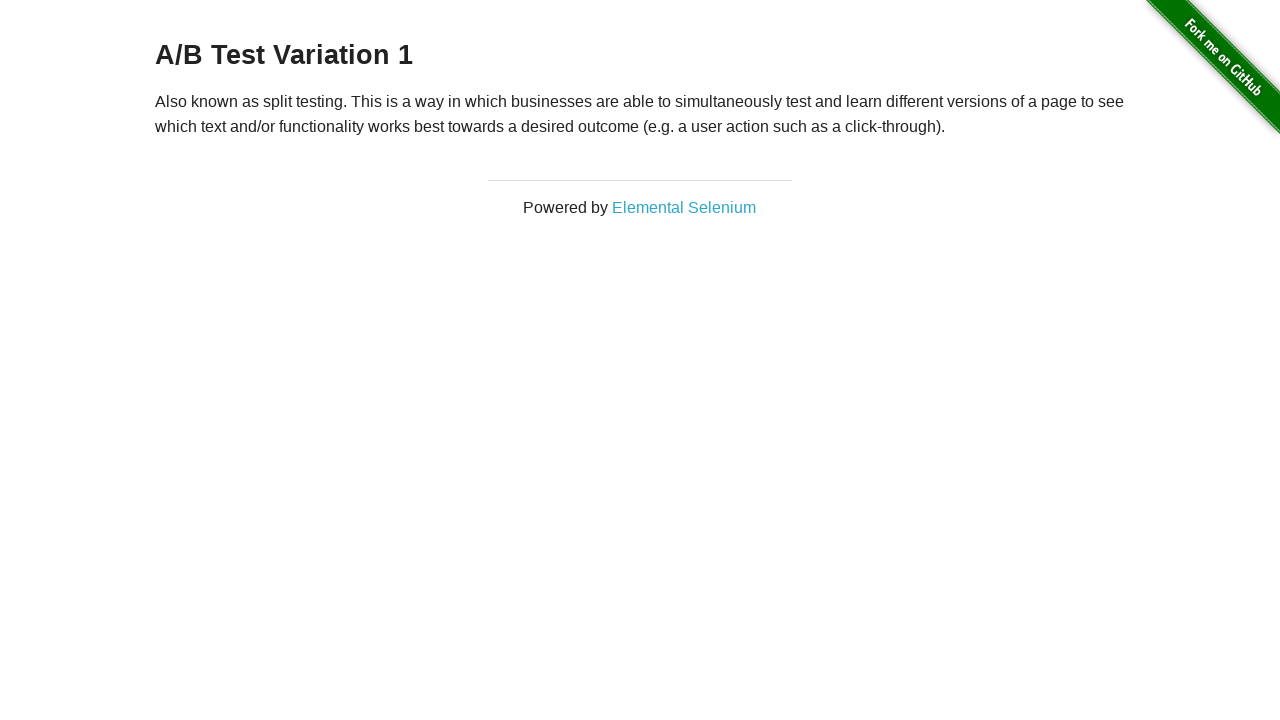